Tests file upload functionality on file.io by creating a test file and uploading it through the file input element, then verifying the upload was processed.

Starting URL: https://www.file.io/

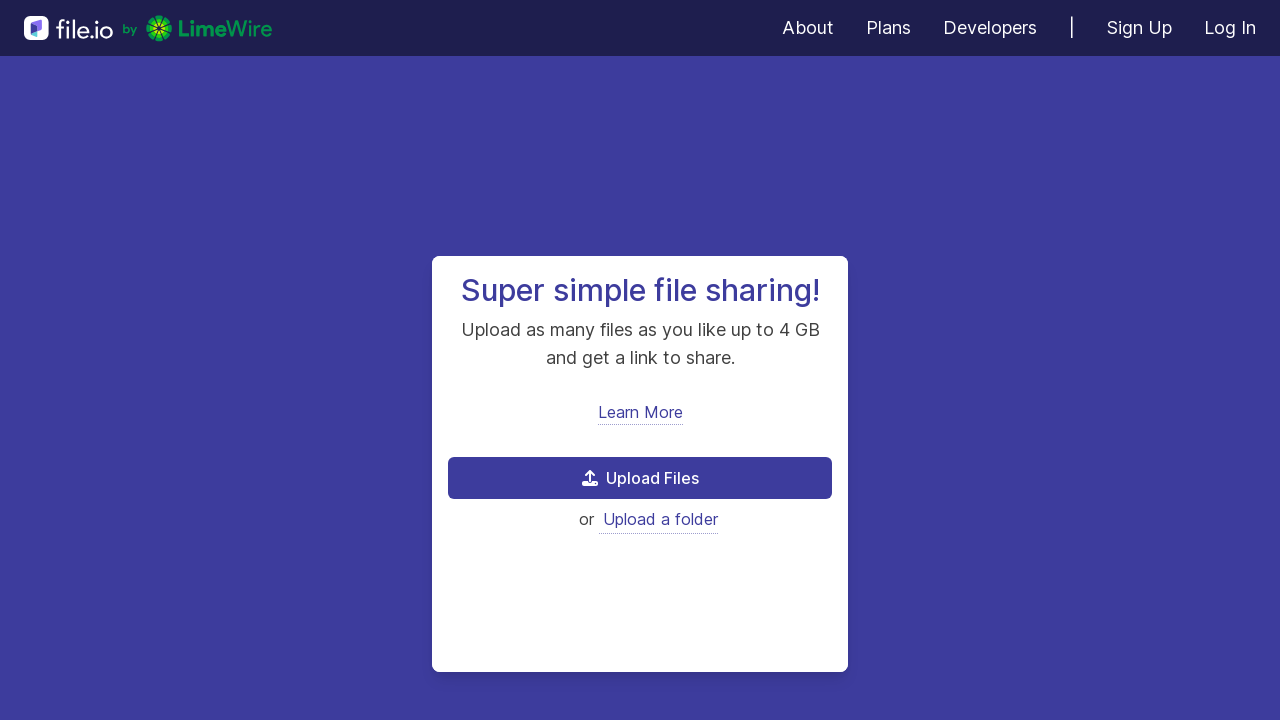

File input element found and attached to DOM
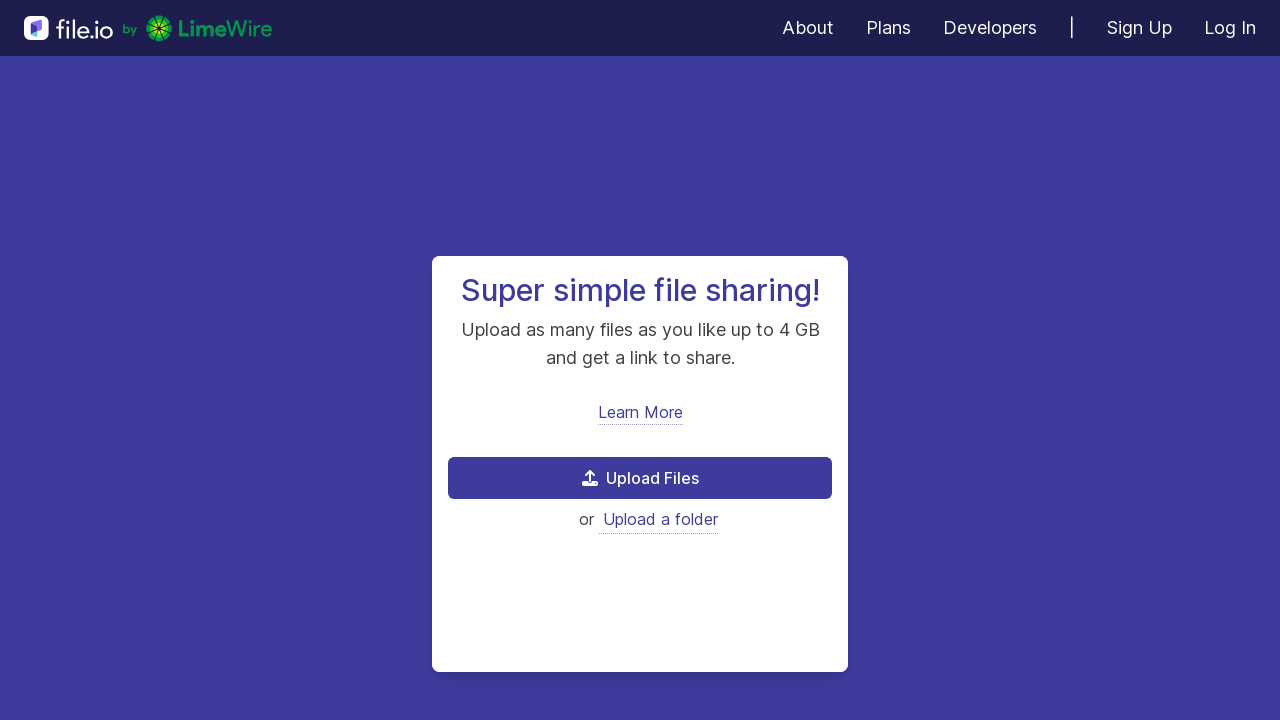

Made file input element visible by modifying CSS styles
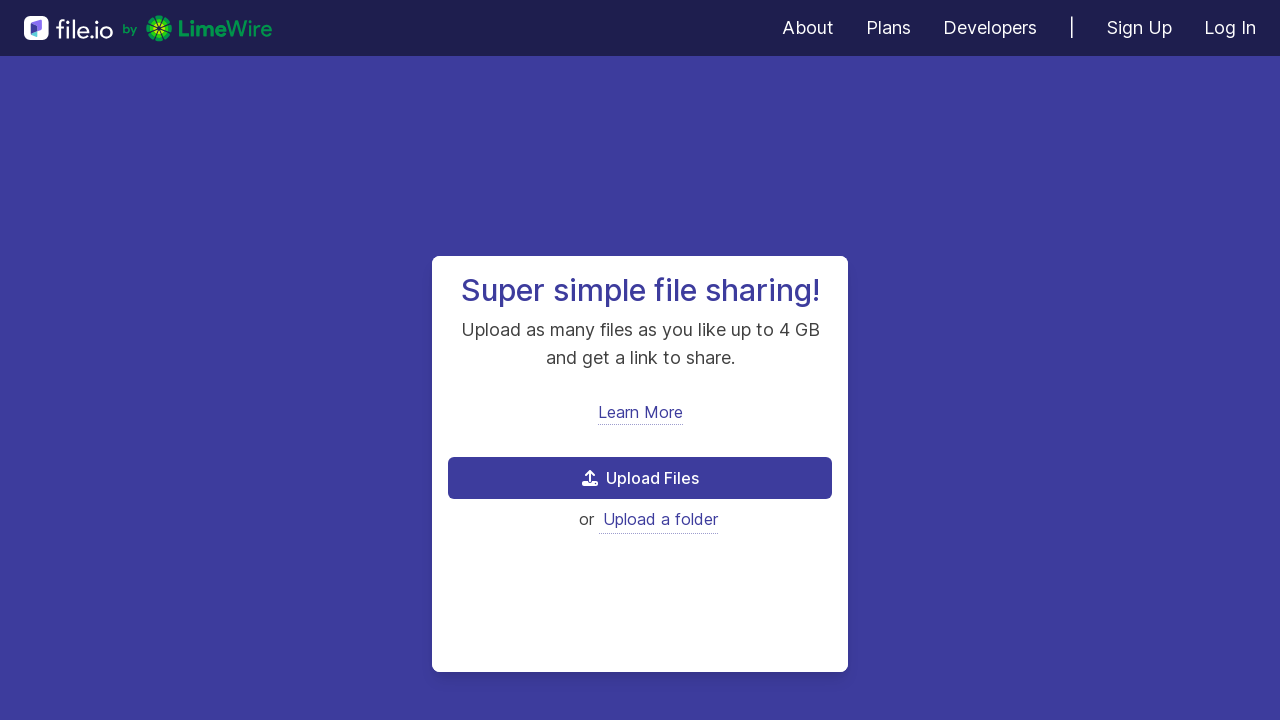

Selected test file for upload via file input
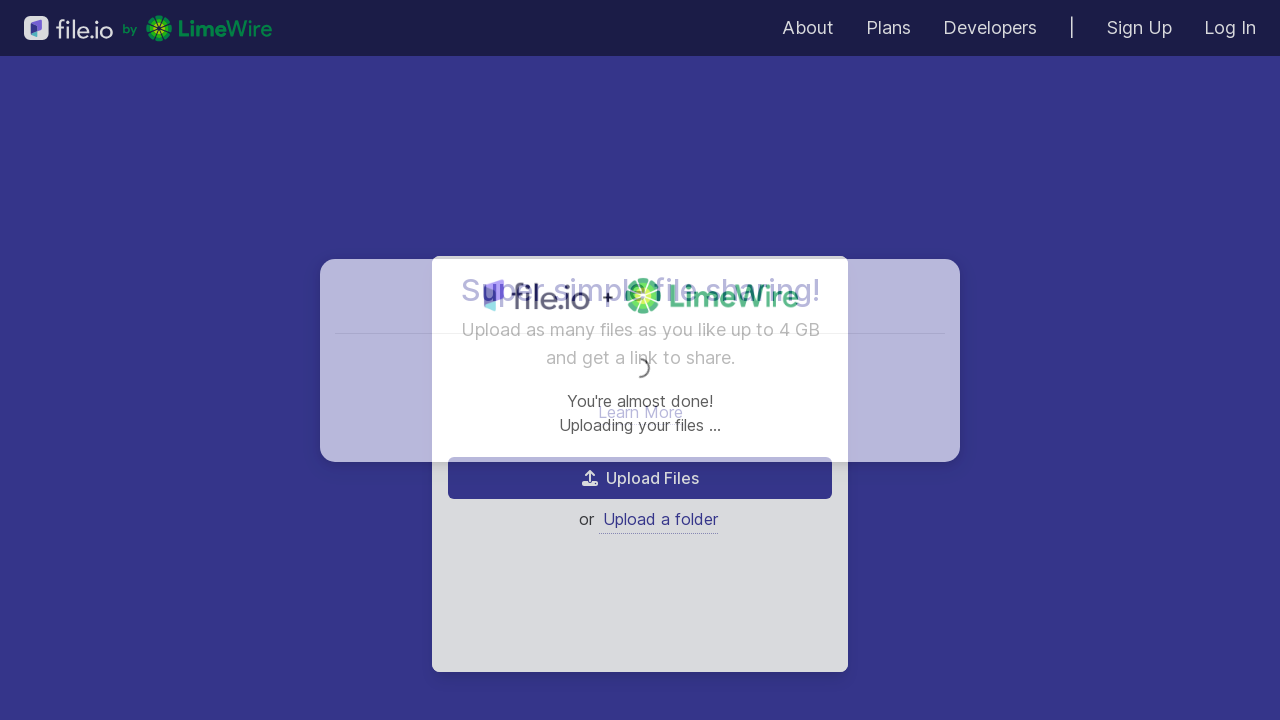

Waited 5 seconds for file upload to process
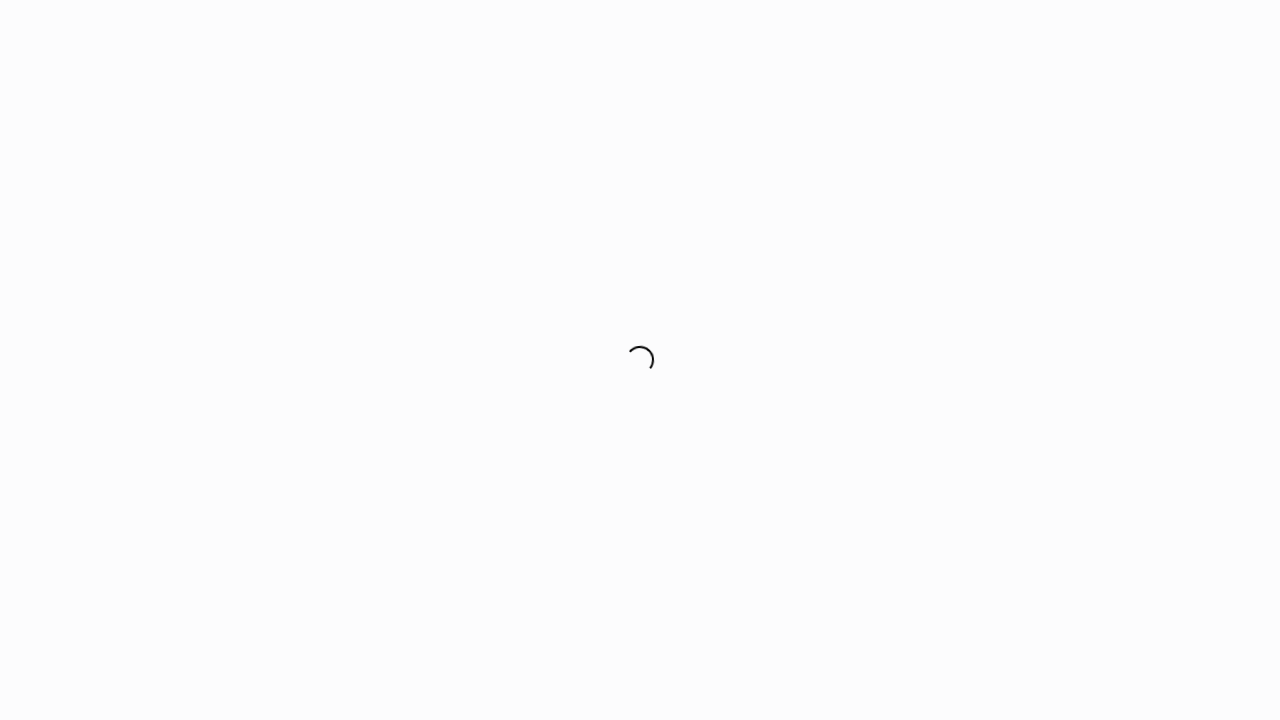

Cleaned up temporary test file
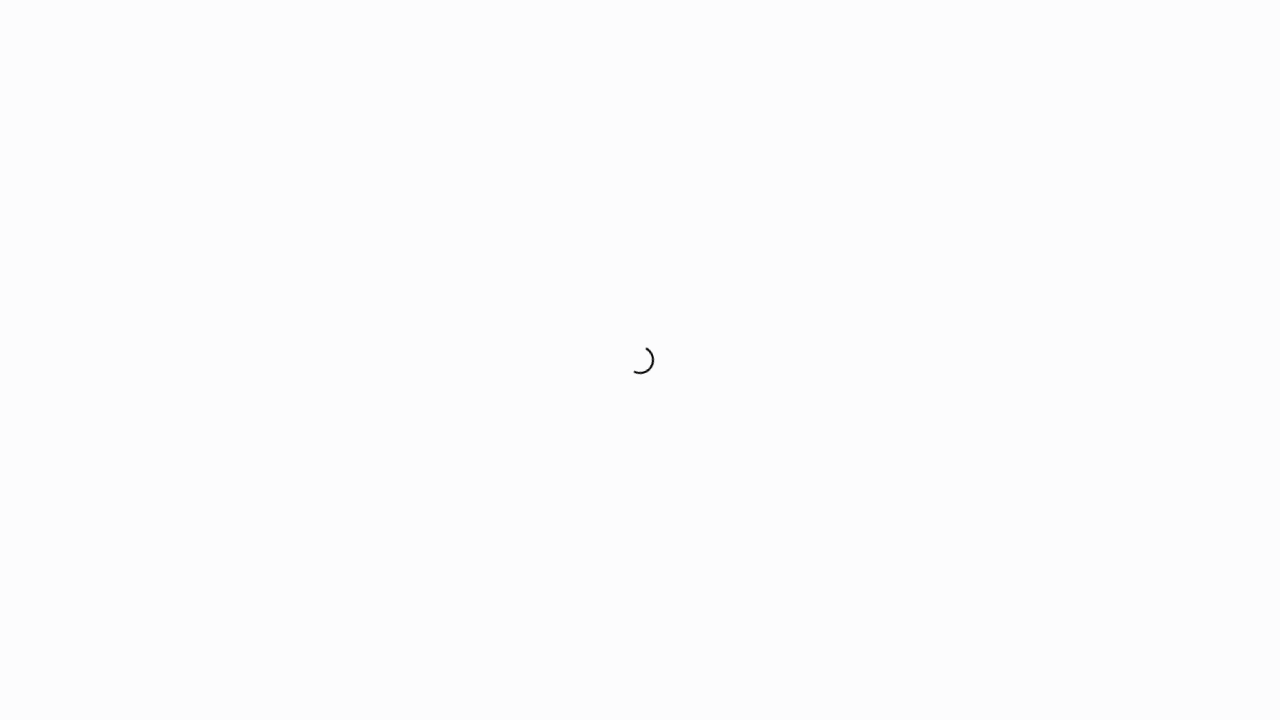

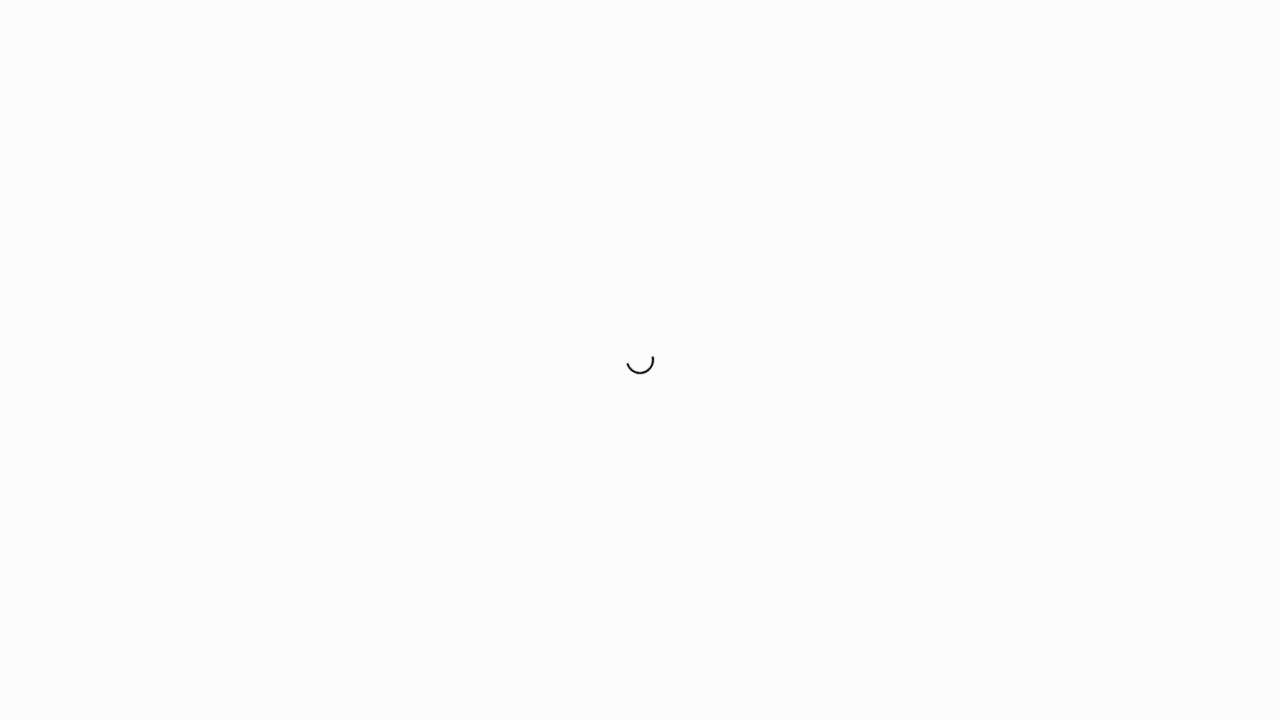